Tests browser window handling by clicking a link multiple times to open new windows, then iterating through all open windows and closing the one with a specific title.

Starting URL: https://opensource-demo.orangehrmlive.com/web/index.php/auth/login

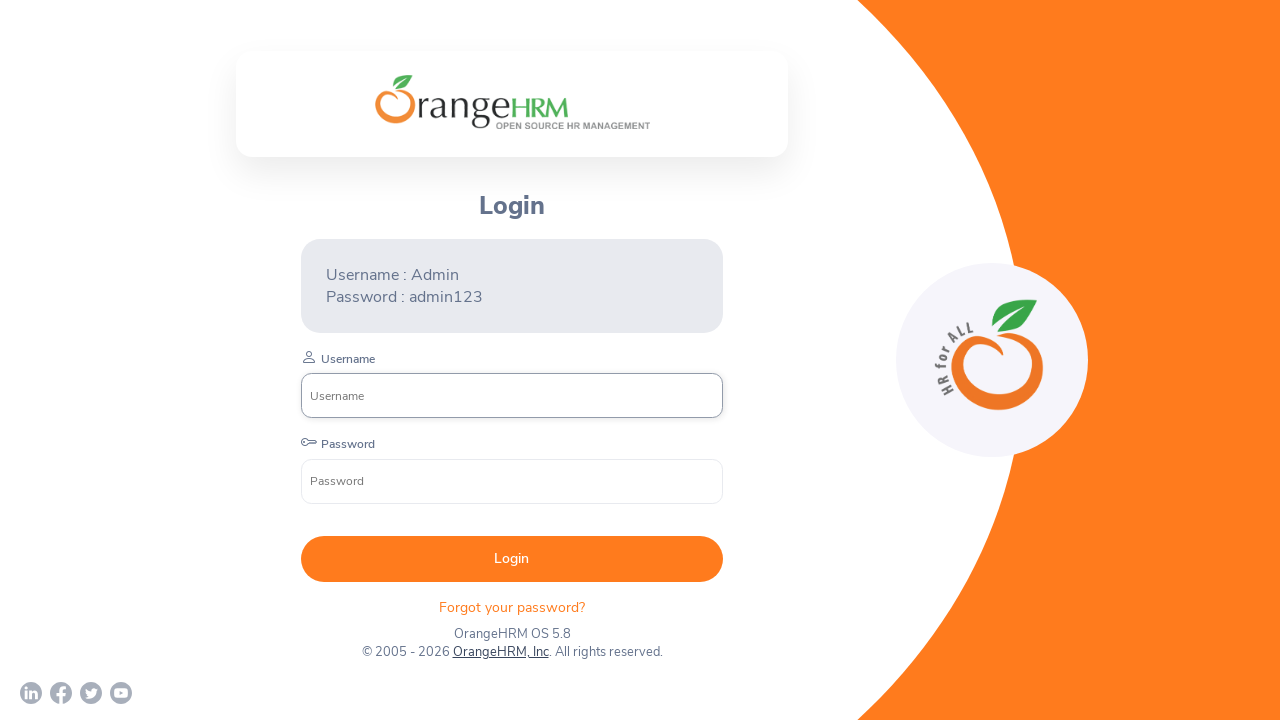

Clicked OrangeHRM, Inc link to open first new window at (500, 652) on a >> internal:has-text="OrangeHRM, Inc"i
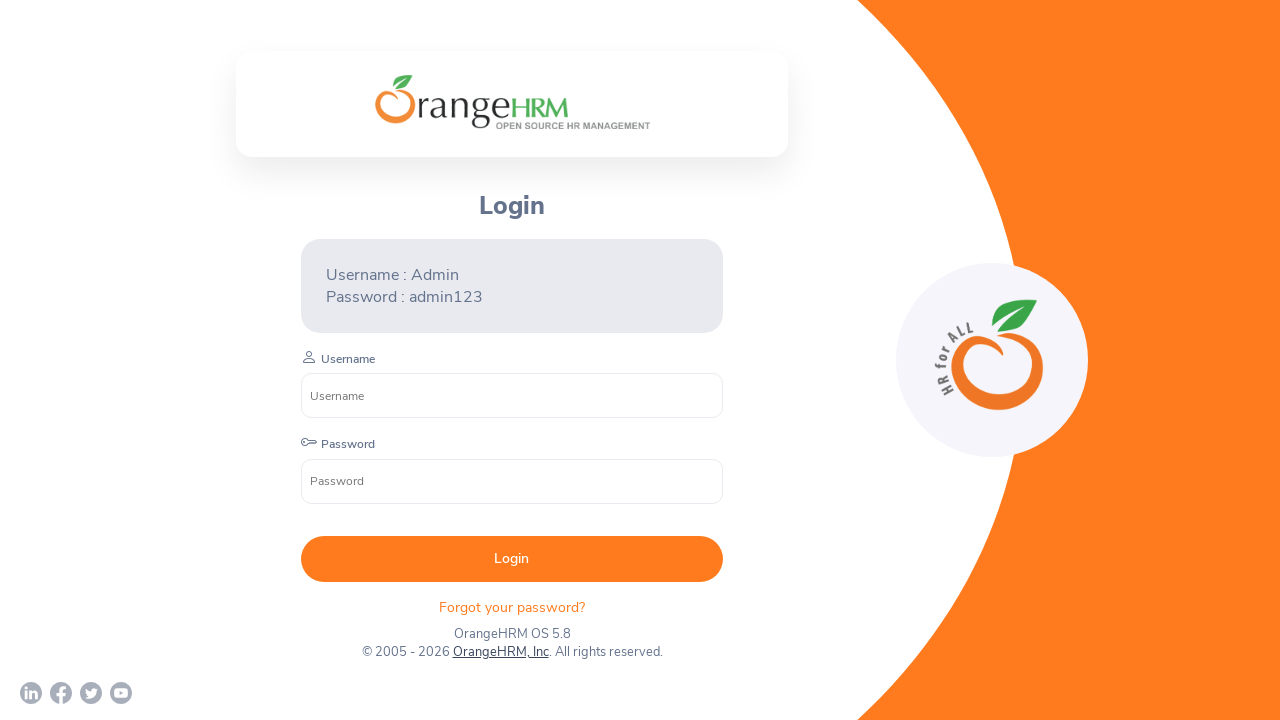

Waited 3 seconds for first new window to open
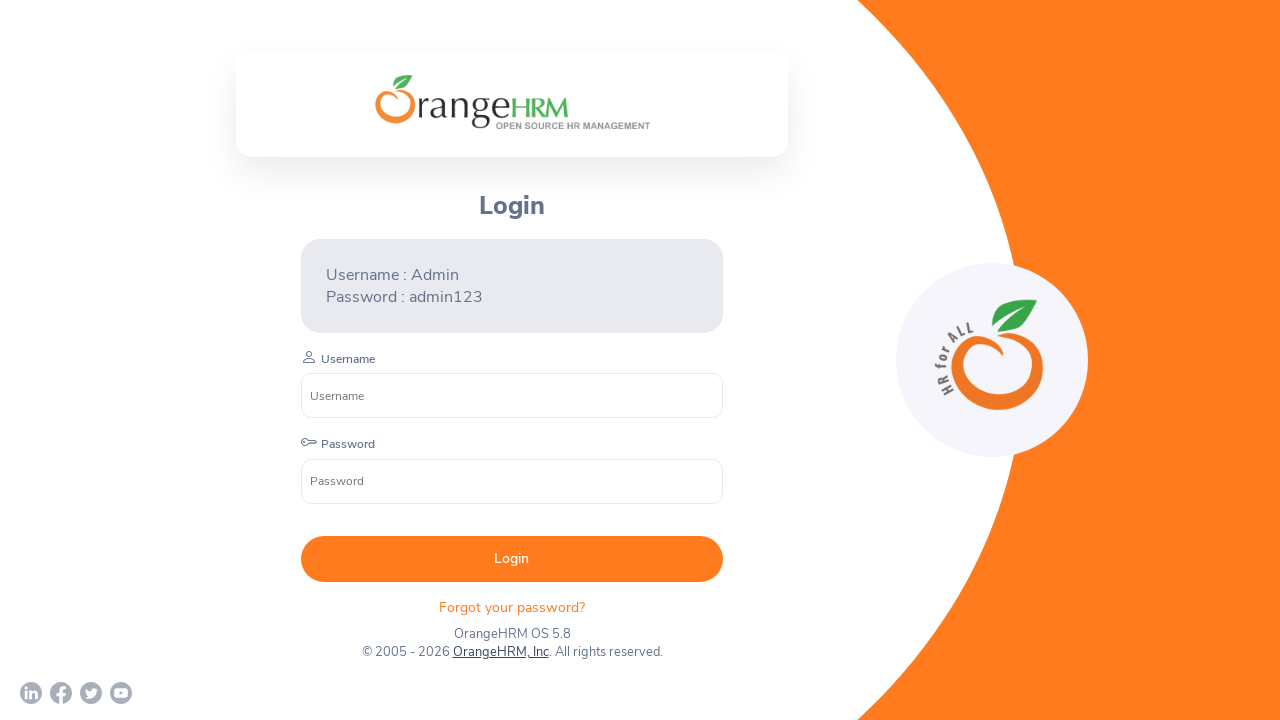

Clicked OrangeHRM, Inc link to open second new window at (500, 652) on a >> internal:has-text="OrangeHRM, Inc"i
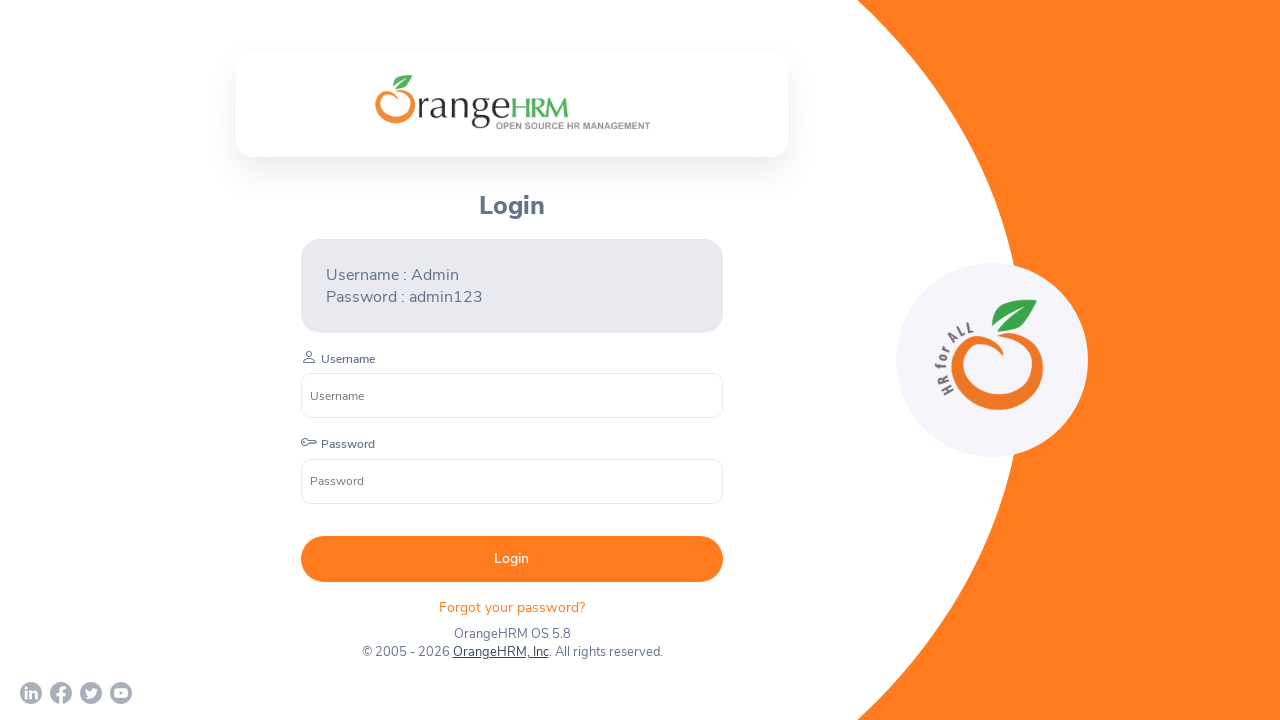

Waited 3 seconds for second new window to open
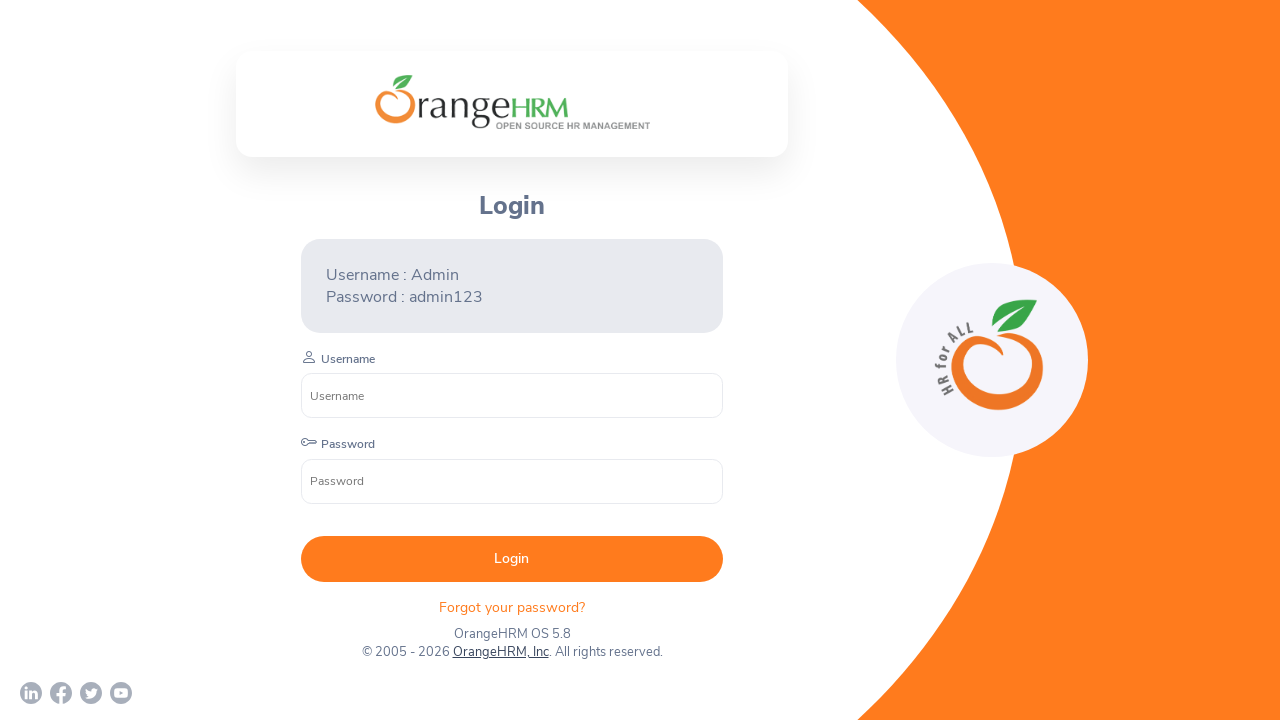

Clicked OrangeHRM, Inc link to open third new window at (500, 652) on a >> internal:has-text="OrangeHRM, Inc"i
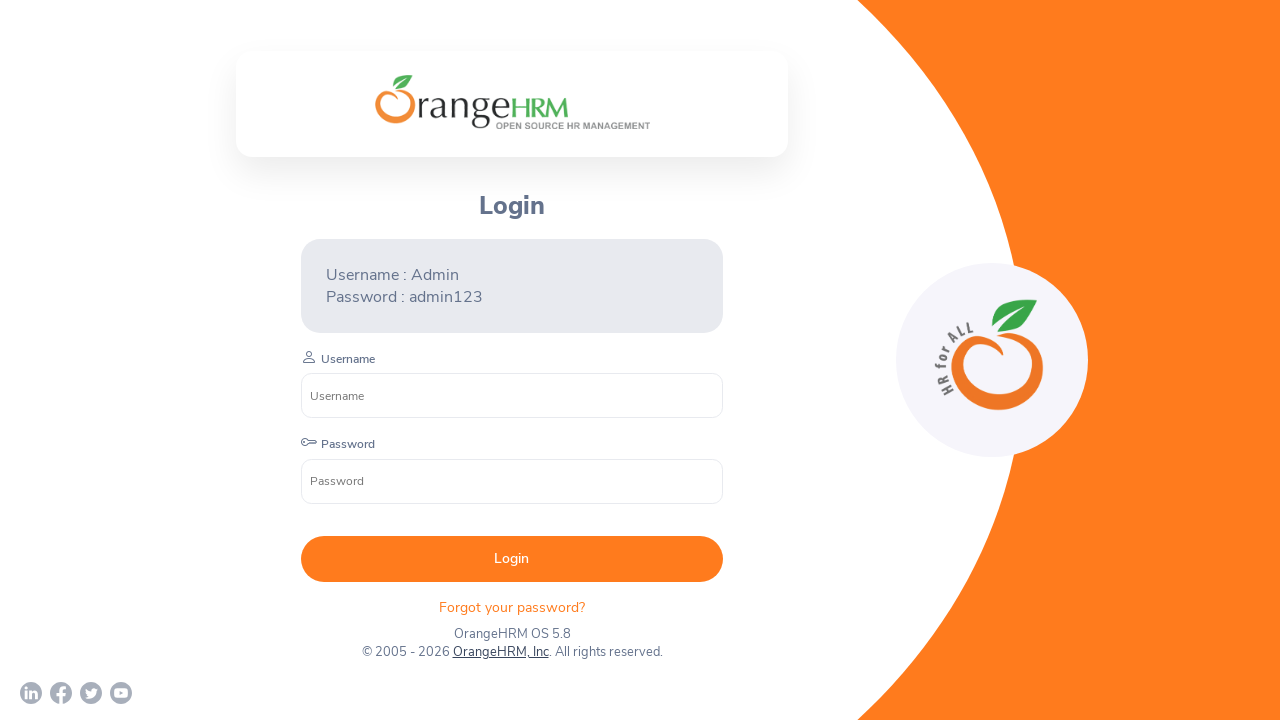

Waited 3 seconds for third new window to open
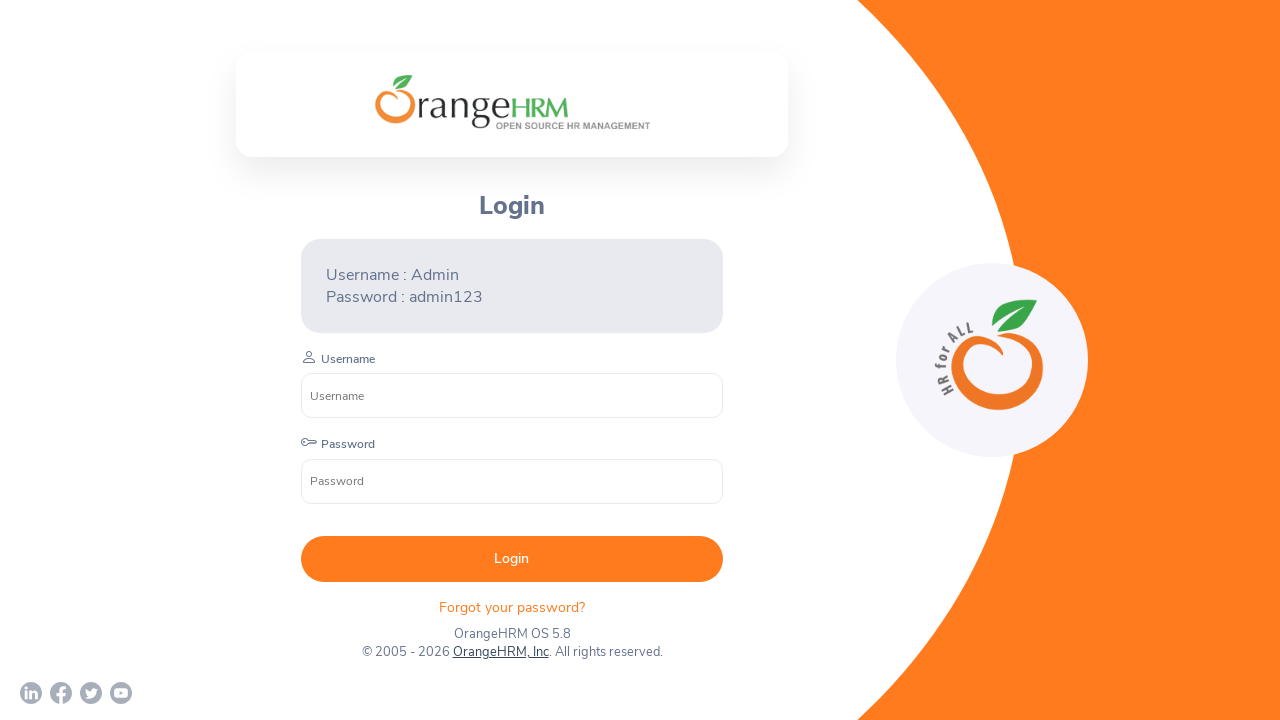

Retrieved all open pages from browser context
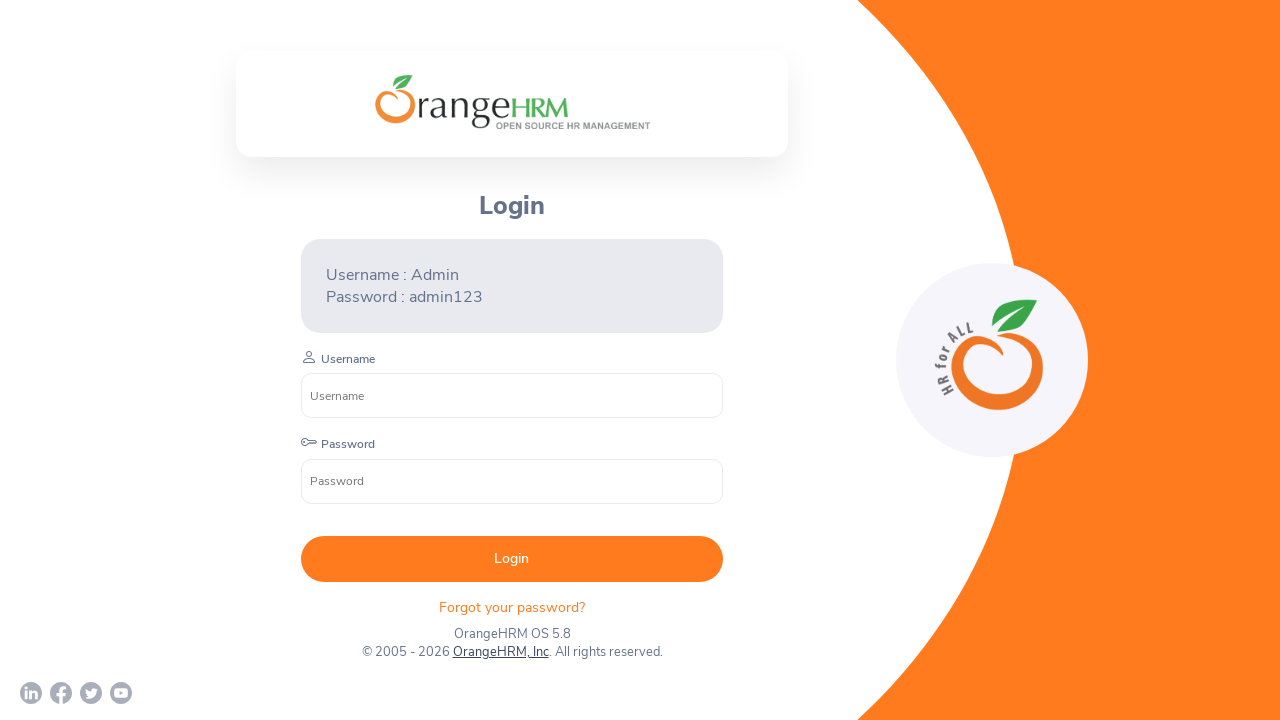

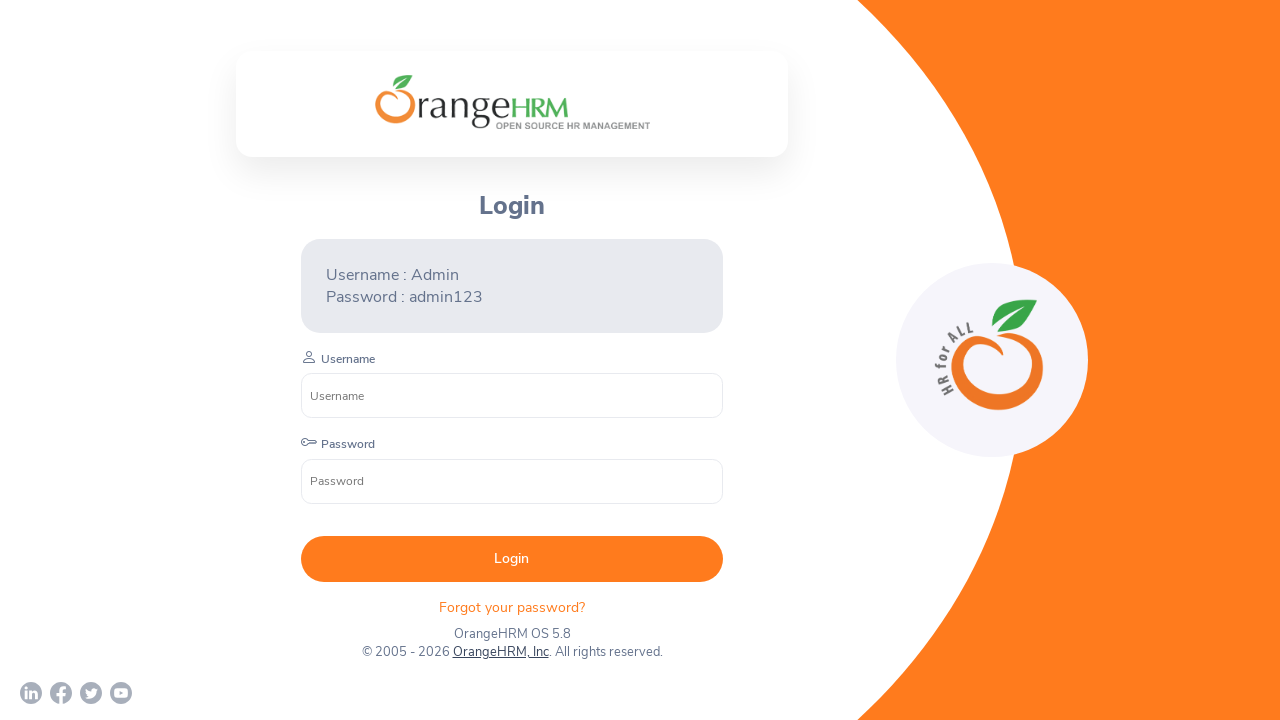